Navigates to the ZLTI website and ensures the page loads successfully

Starting URL: http://www.zlti.com

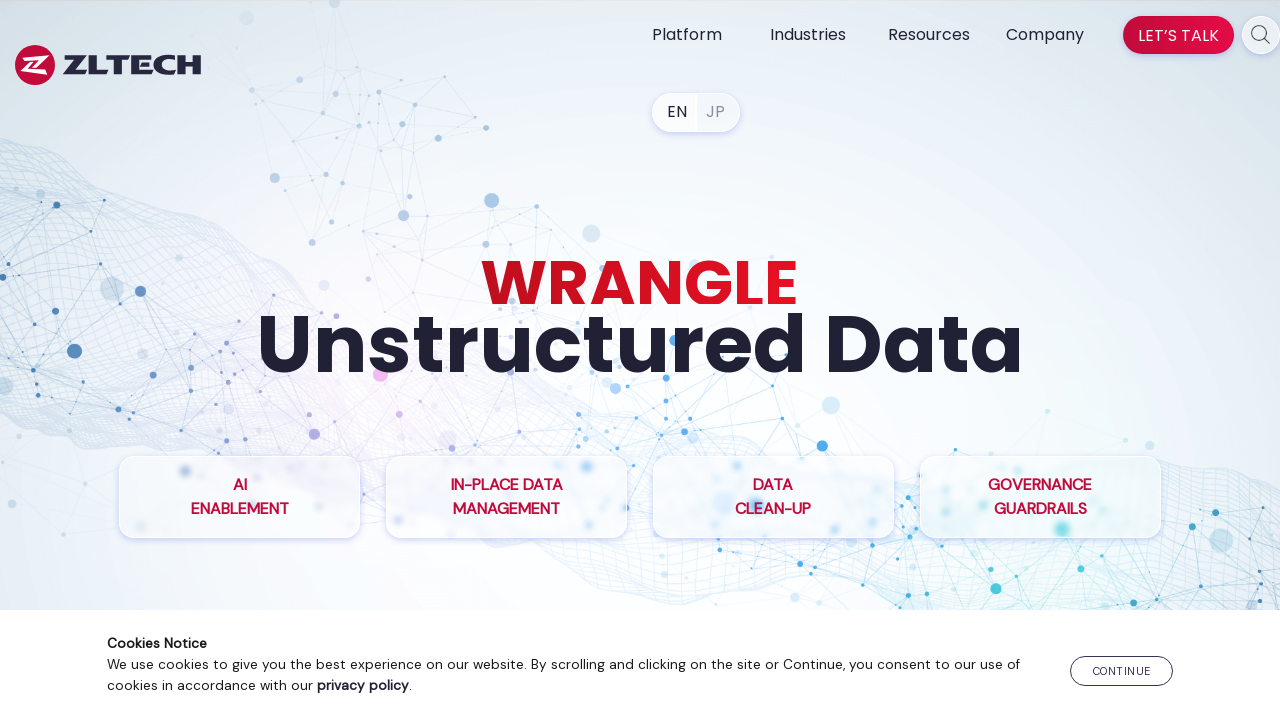

Waited for page to fully load (networkidle state reached)
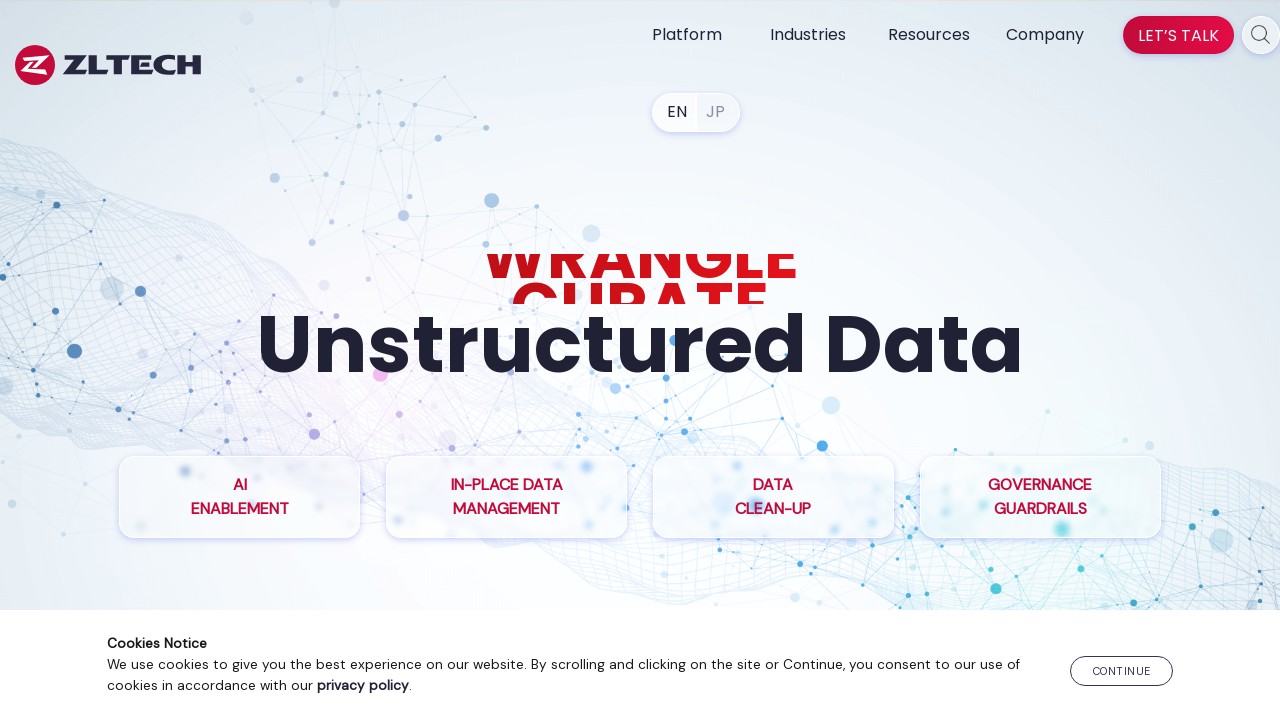

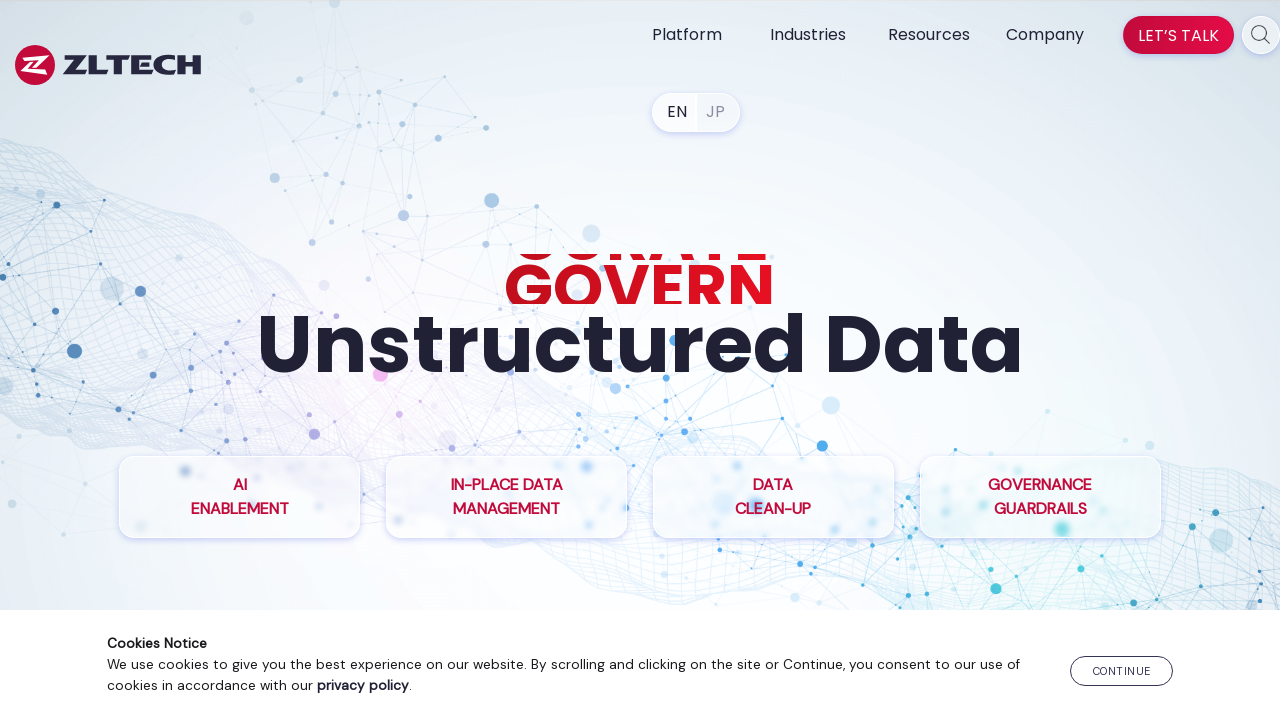